Tests the signup process on Automation Exercise website by navigating to the login page, entering user details from Excel, and clicking the signup button

Starting URL: https://www.automationexercise.com/

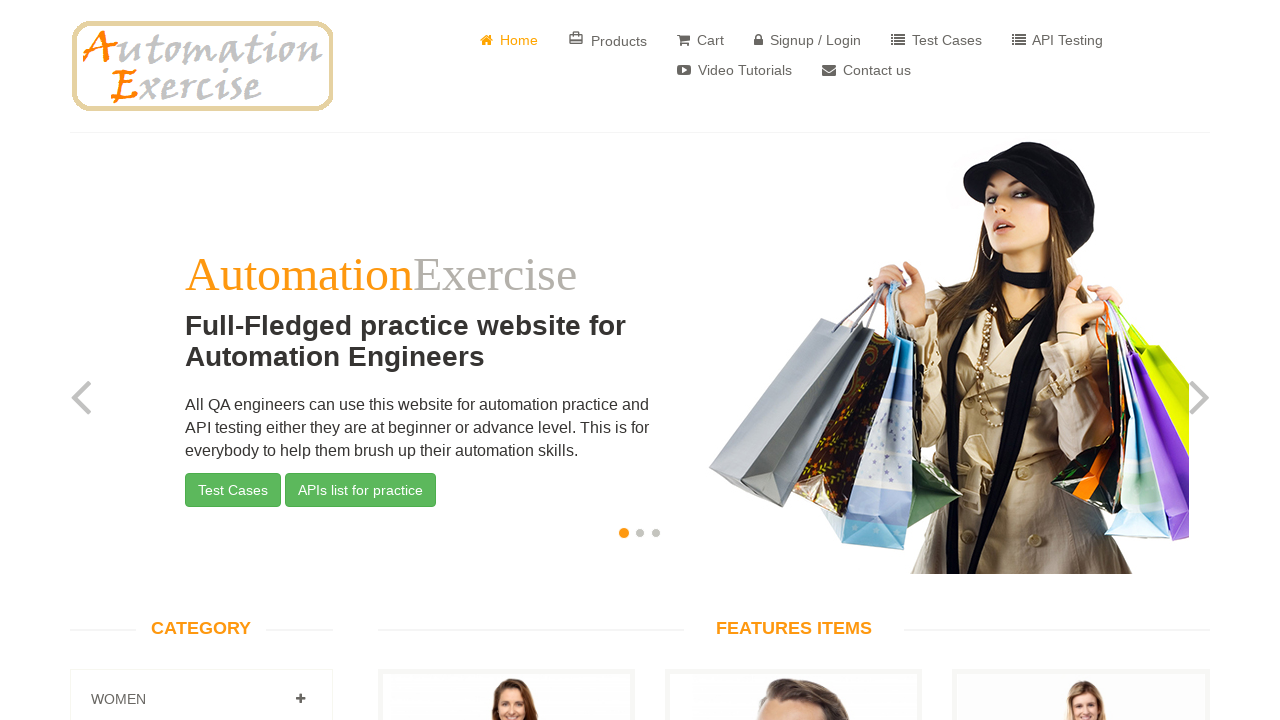

Clicked on Login/Signup link at (808, 40) on a:has-text('Login')
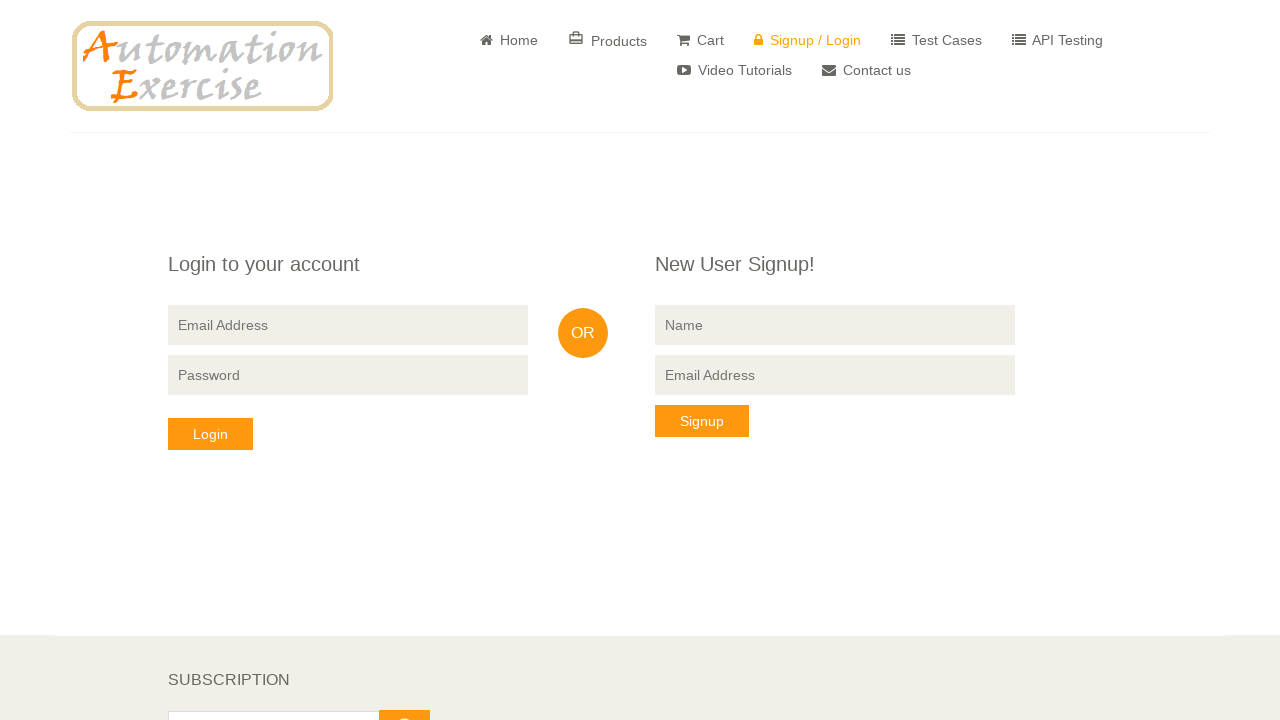

Signup form loaded and became visible
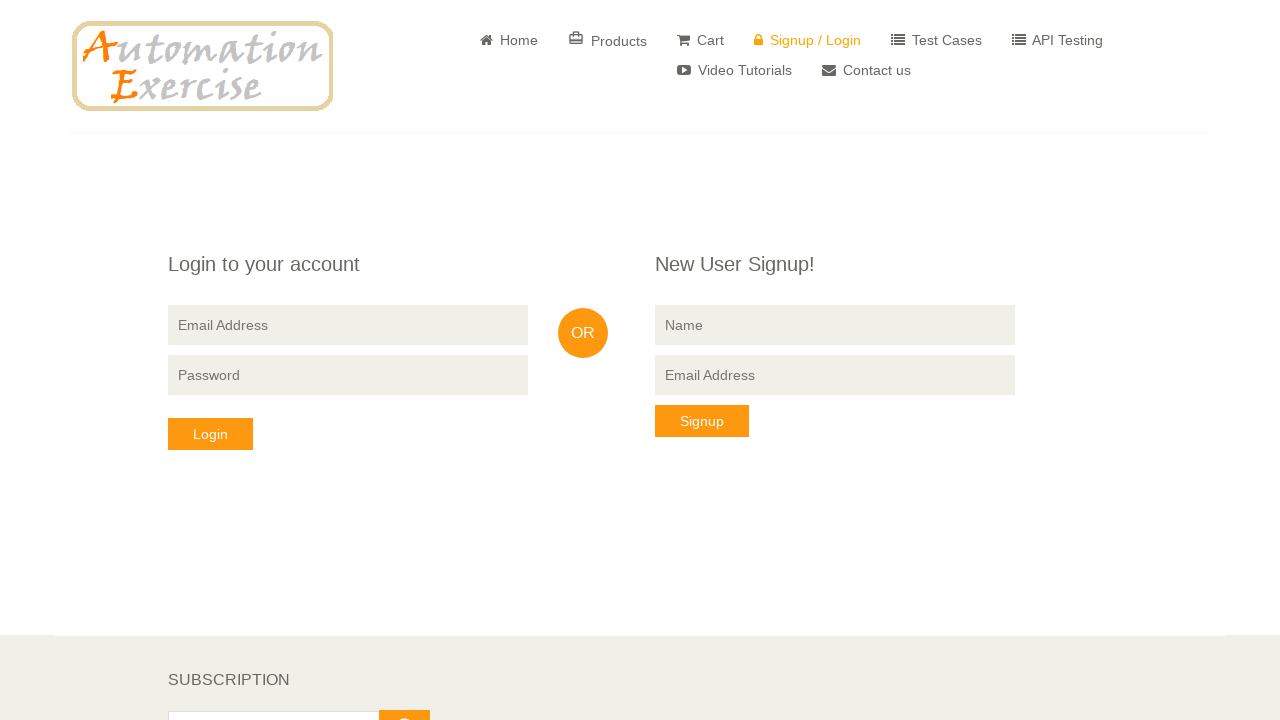

Filled signup name field with 'John Smith' on input[data-qa='signup-name']
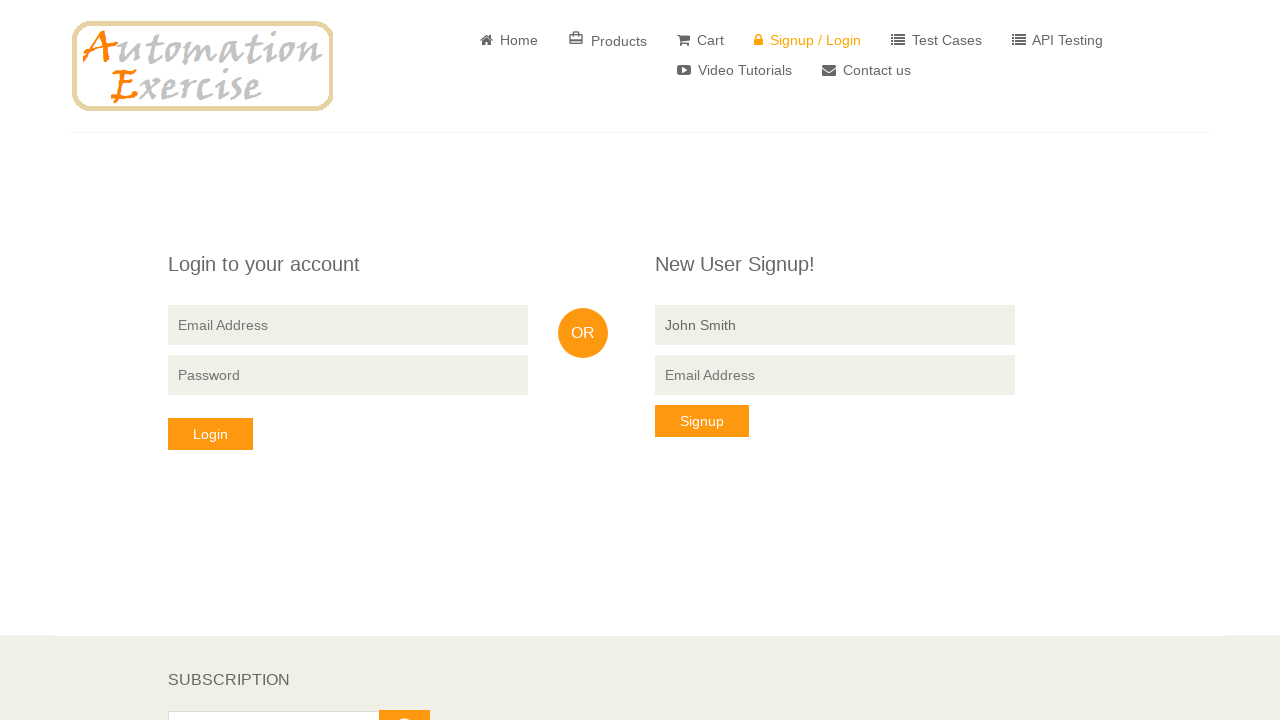

Filled signup email field with 'johnsmith2024@example.com' on input[data-qa='signup-email']
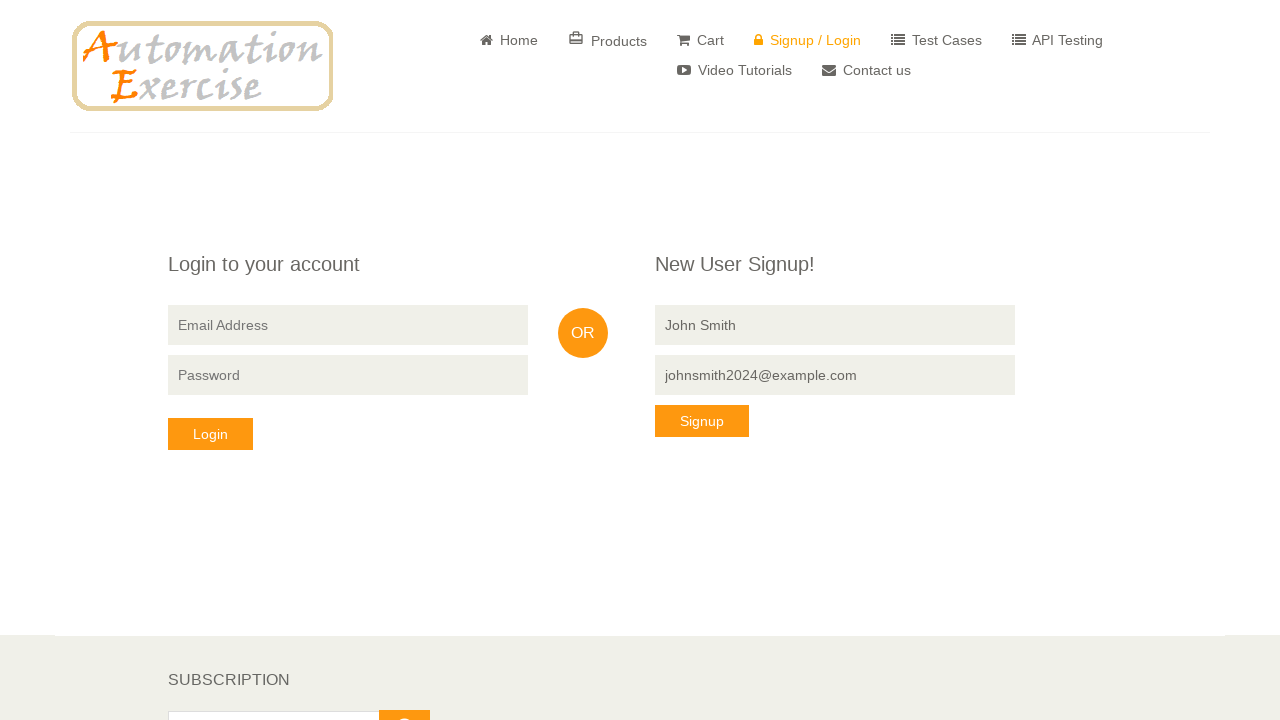

Clicked the Signup button to submit registration at (702, 421) on button:has-text('Signup')
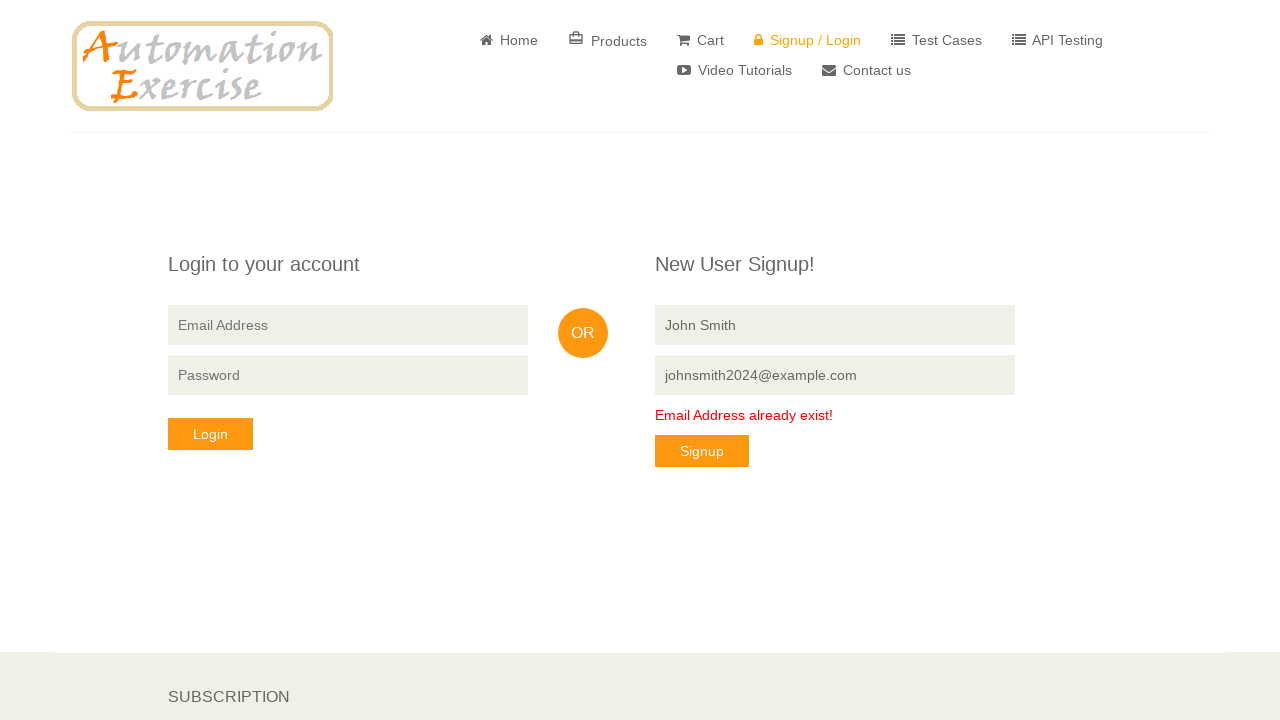

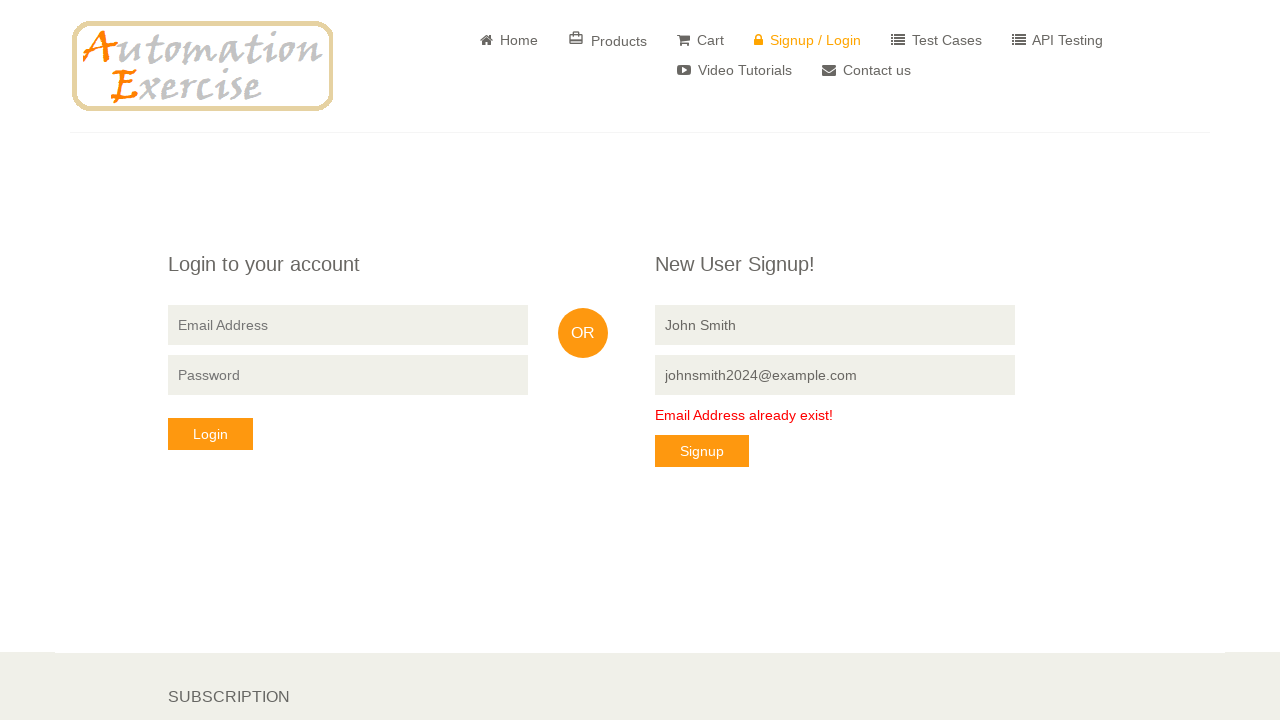